Tests a movie ticket booking form by entering number of tickets, selecting ticket class and registered user status, entering a promo code, clicking the Book Now button, and validating the calculated final price.

Starting URL: https://muntasir101.github.io/Movie-Ticket-Booking/

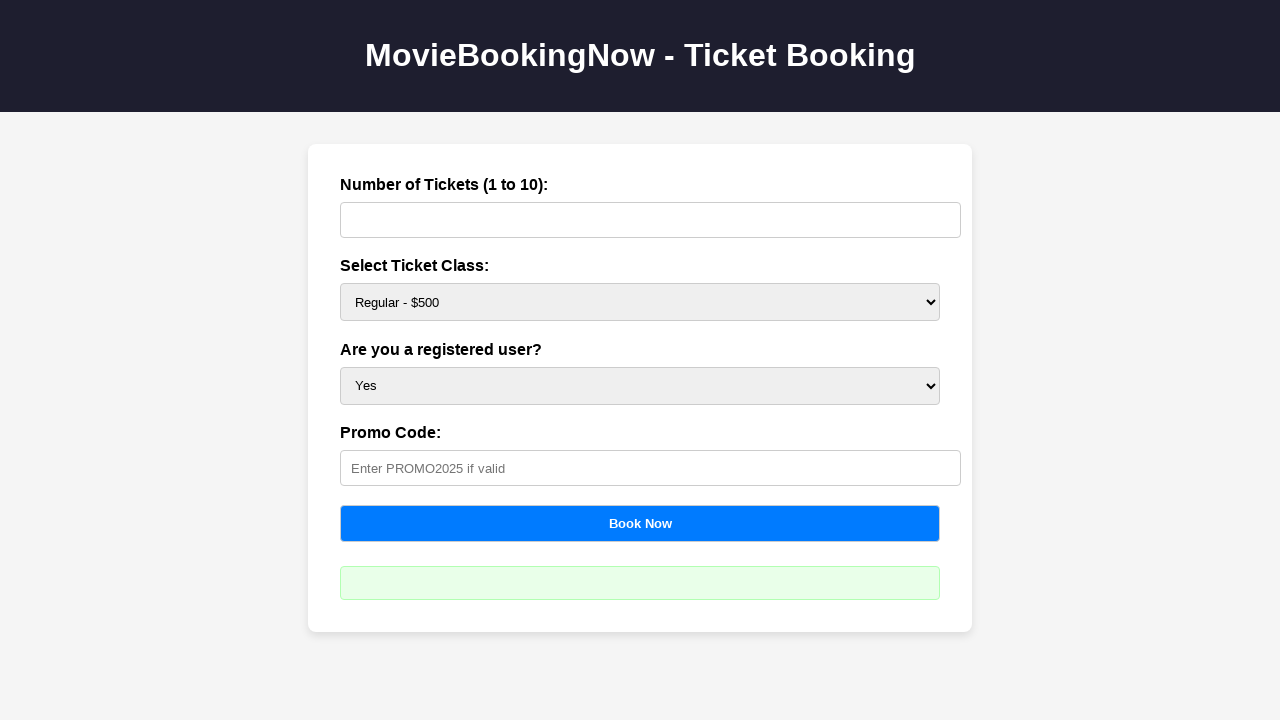

Waited for tickets input field to be available
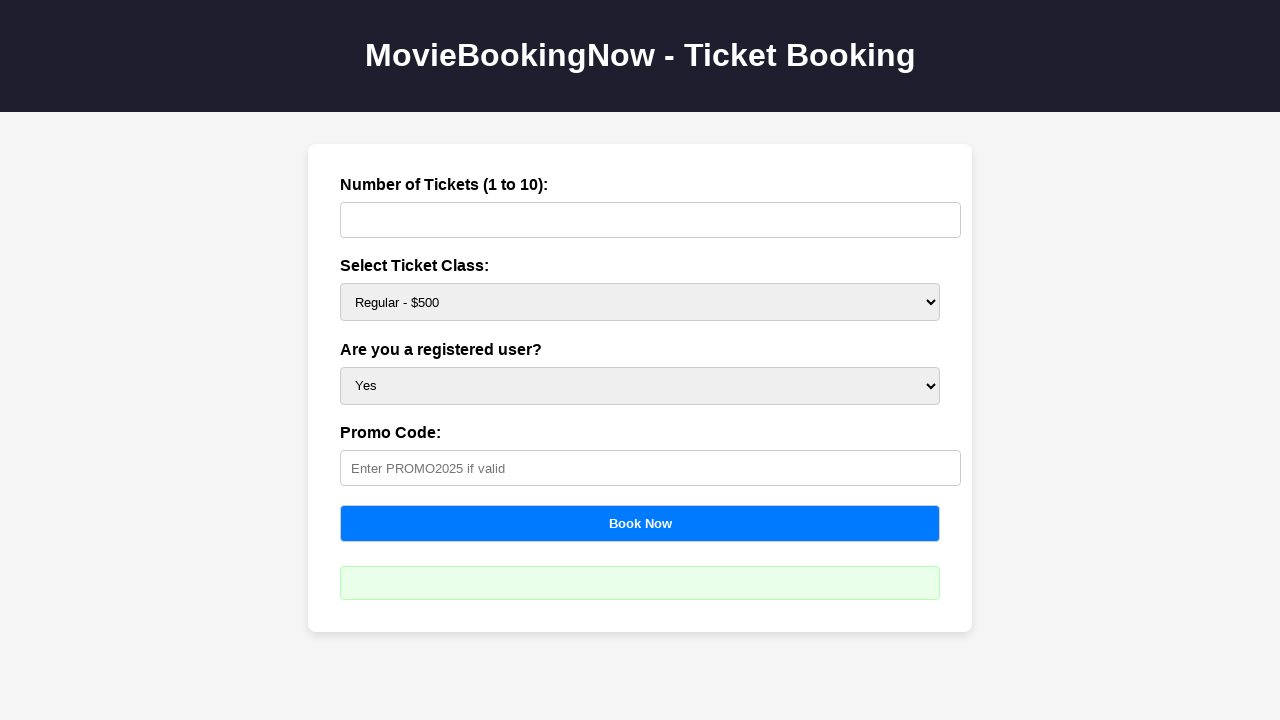

Entered '2' in the number of tickets field on #tickets
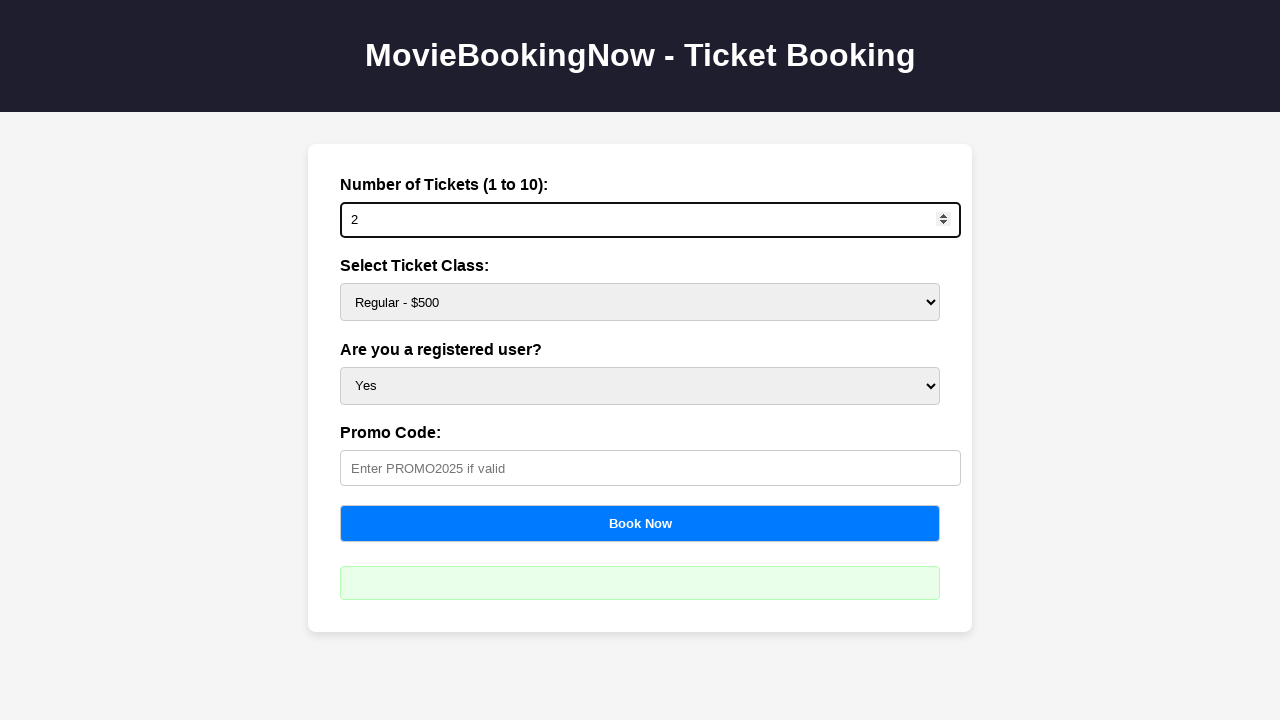

Waited for ticket class dropdown to be available
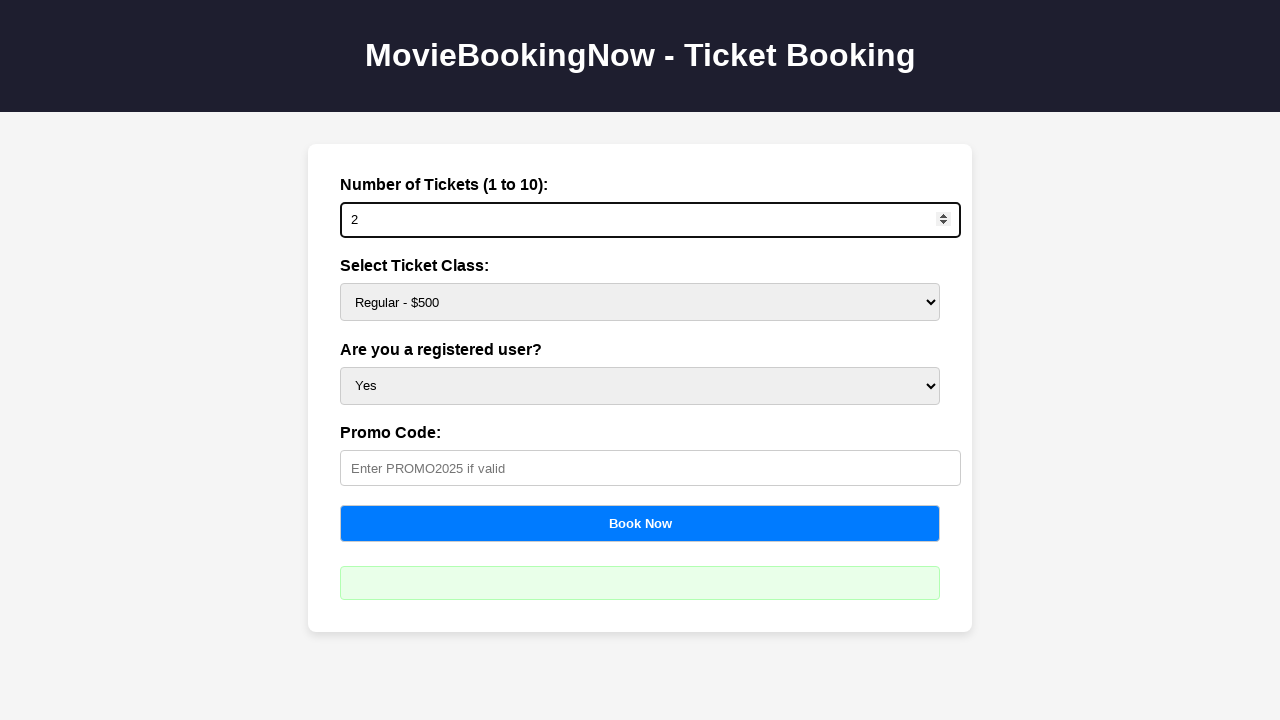

Selected Silver ticket class ($750) on #price
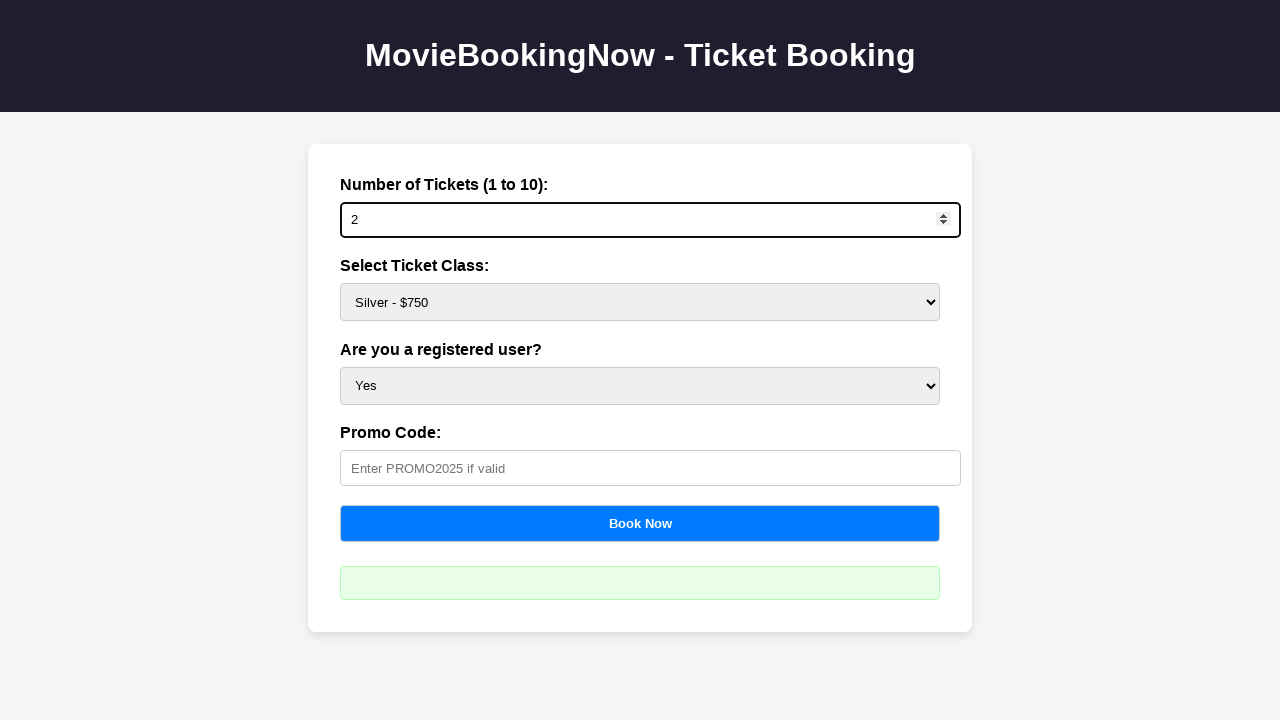

Waited for registered user dropdown to be available
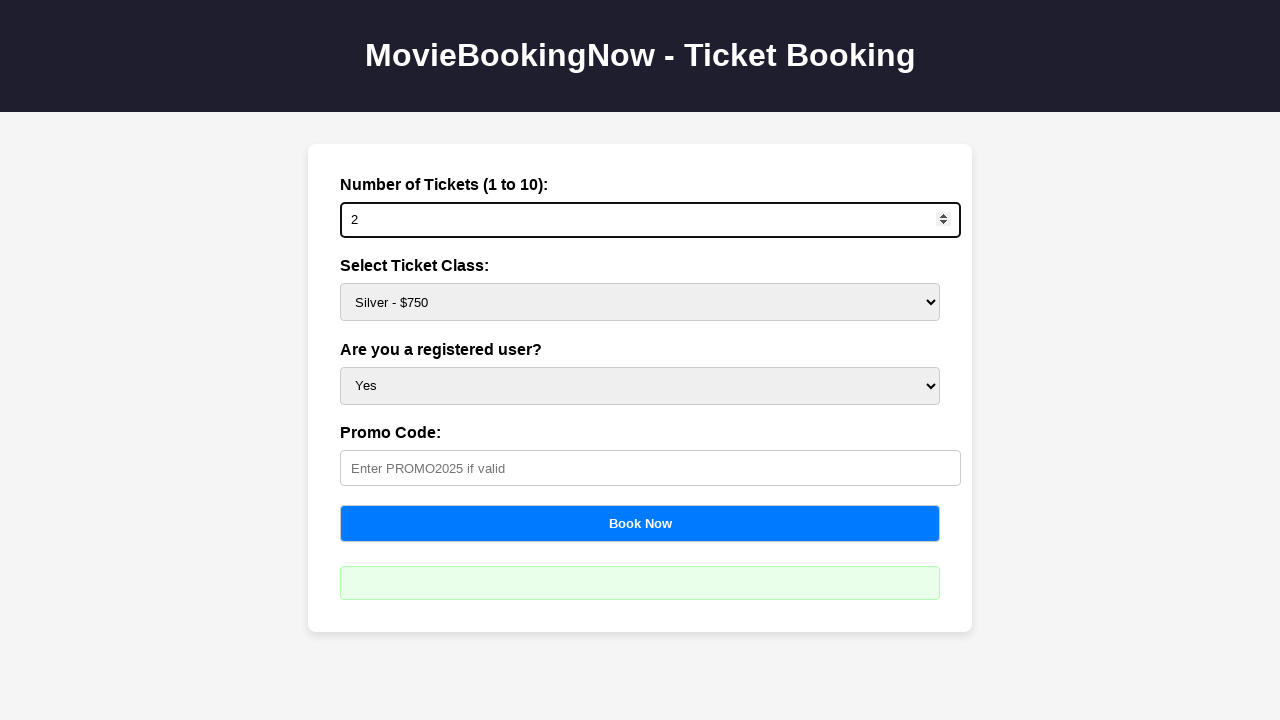

Selected 'Yes' for registered user status on #user
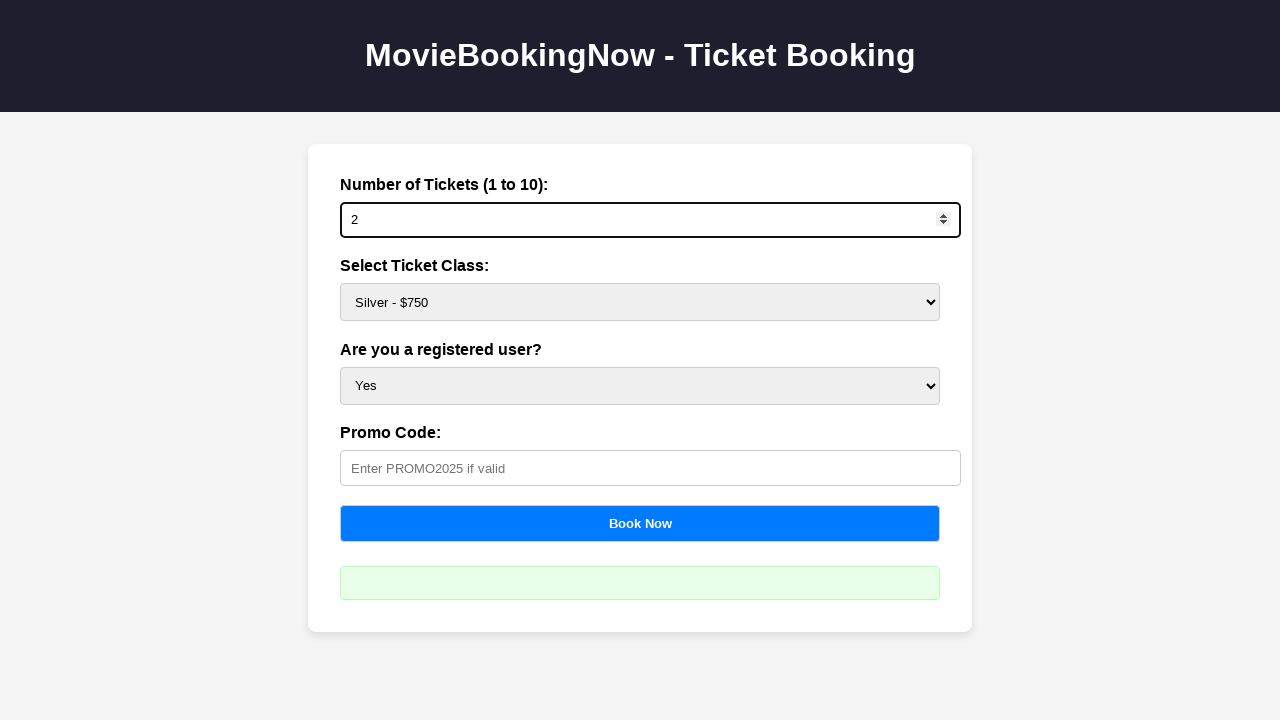

Waited for promo code input field to be available
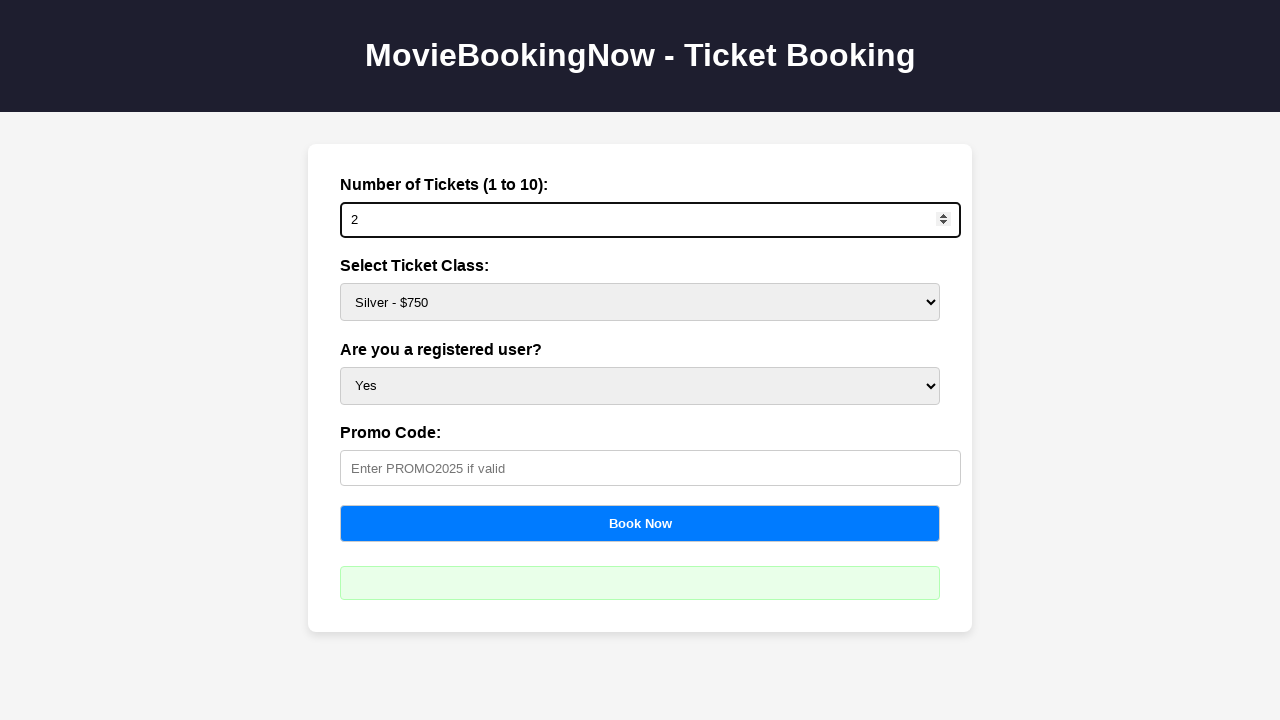

Entered promo code 'PROMO2025' on #promo
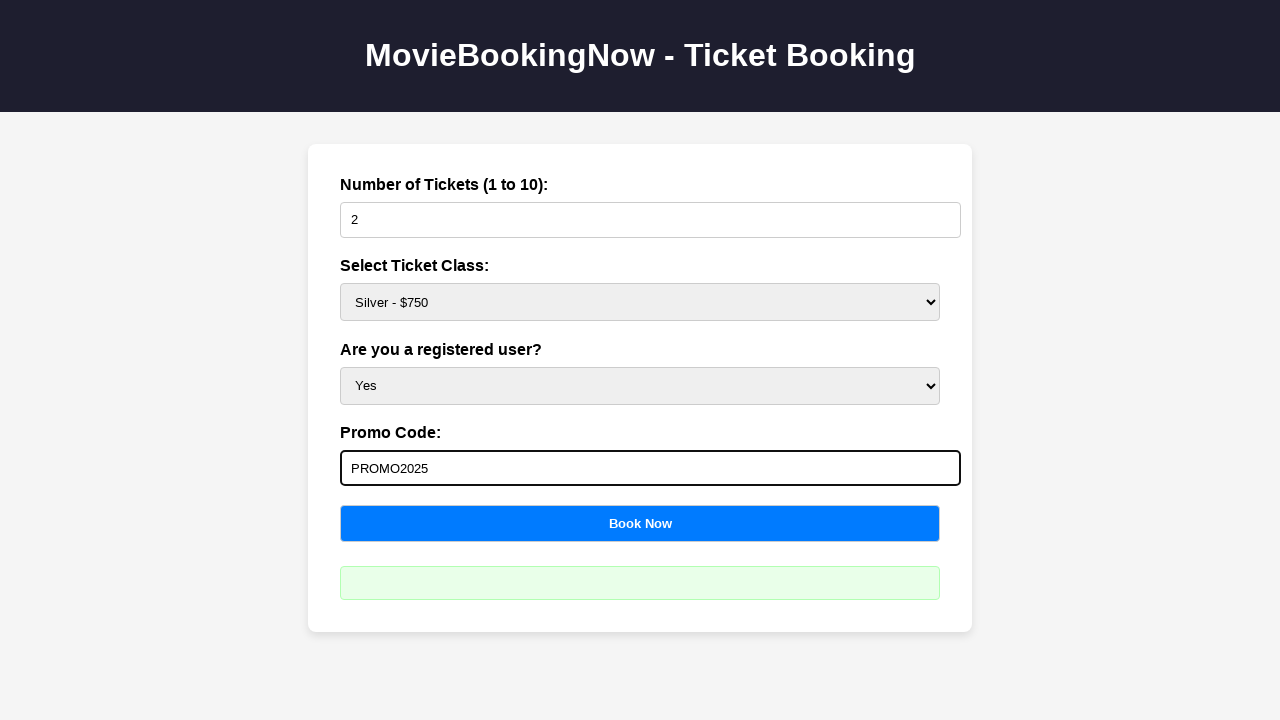

Clicked the Book Now button to calculate booking at (640, 523) on button[onclick='calculateBooking()']
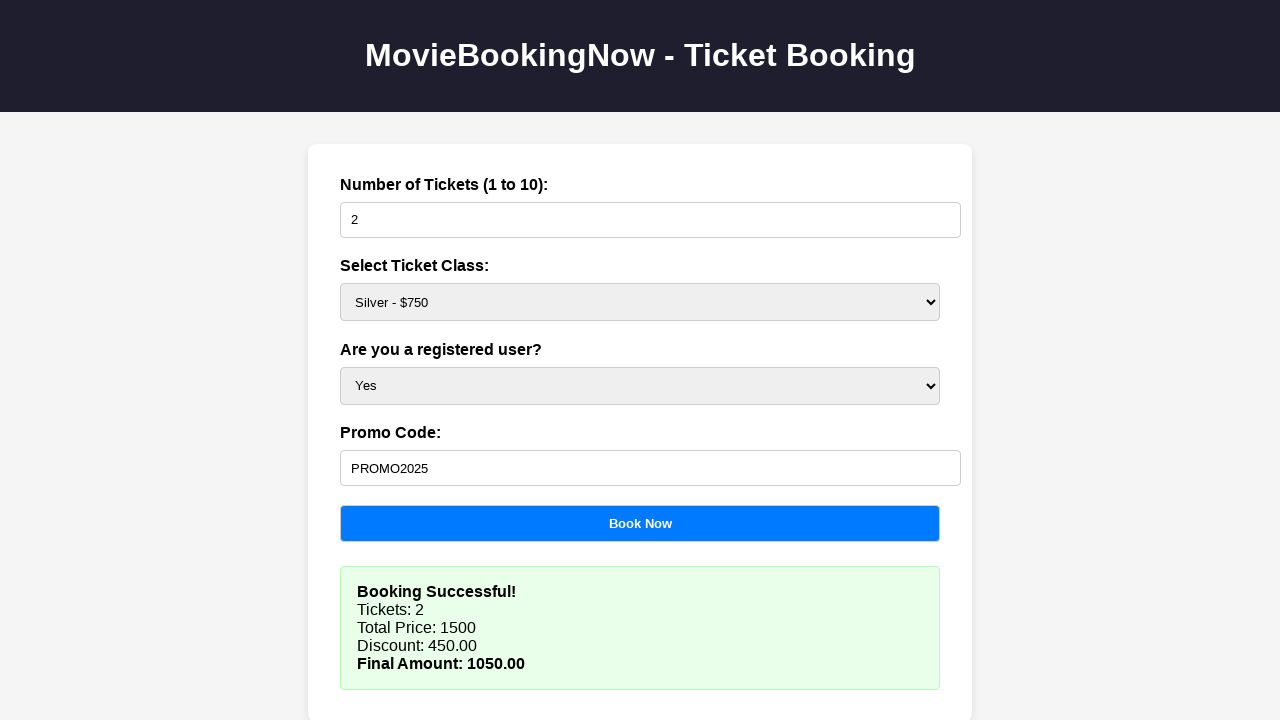

Final price element loaded and is visible
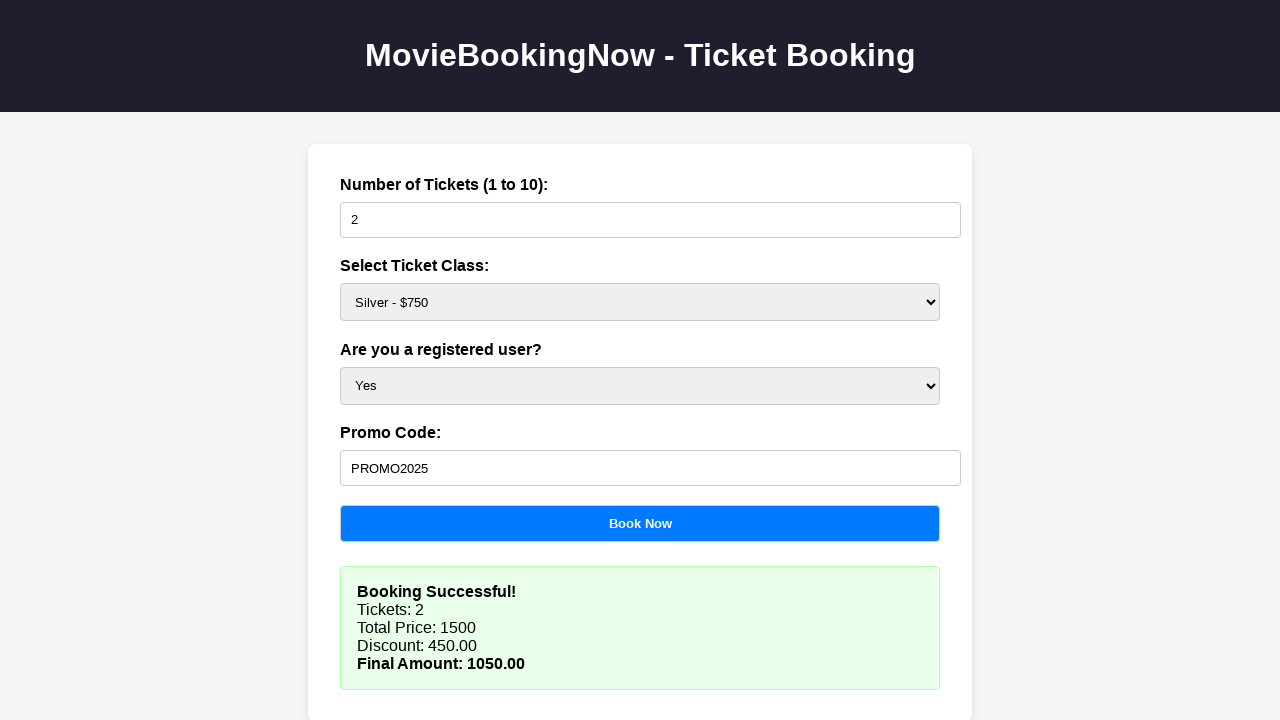

Extracted final price text: 'Final Amount: 1050.00'
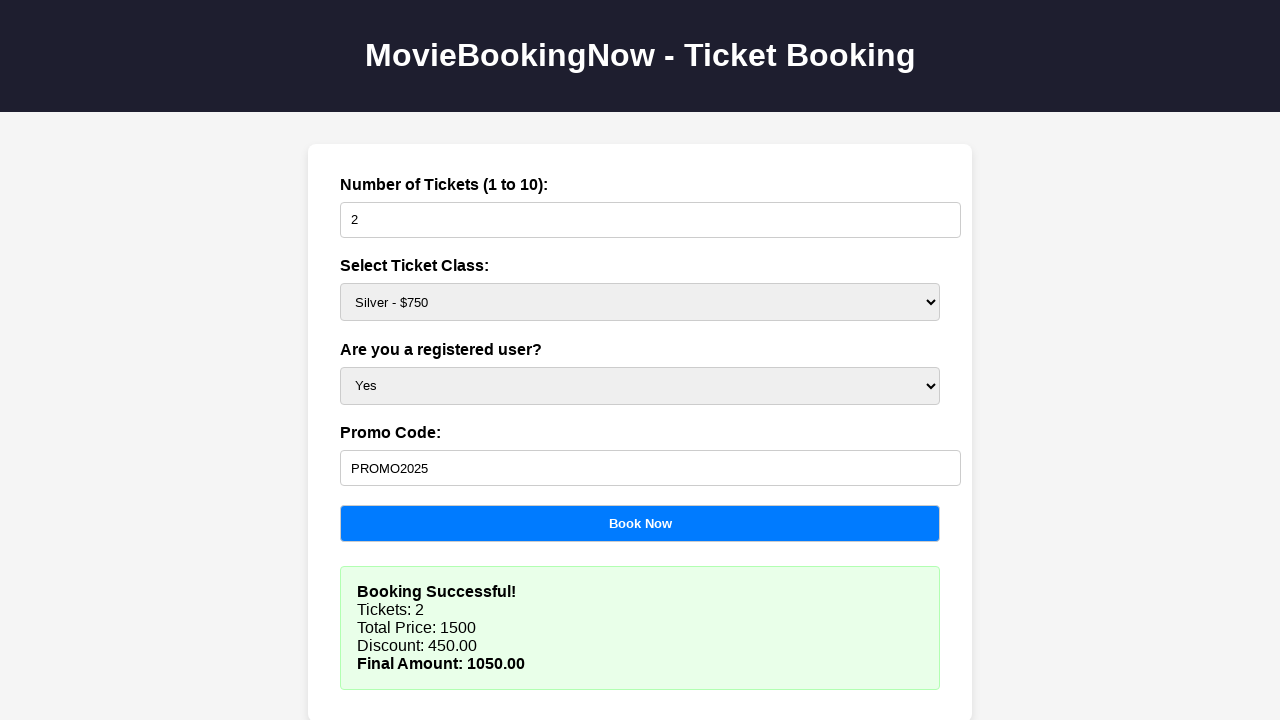

Validated final price matches expected amount of 1050.00
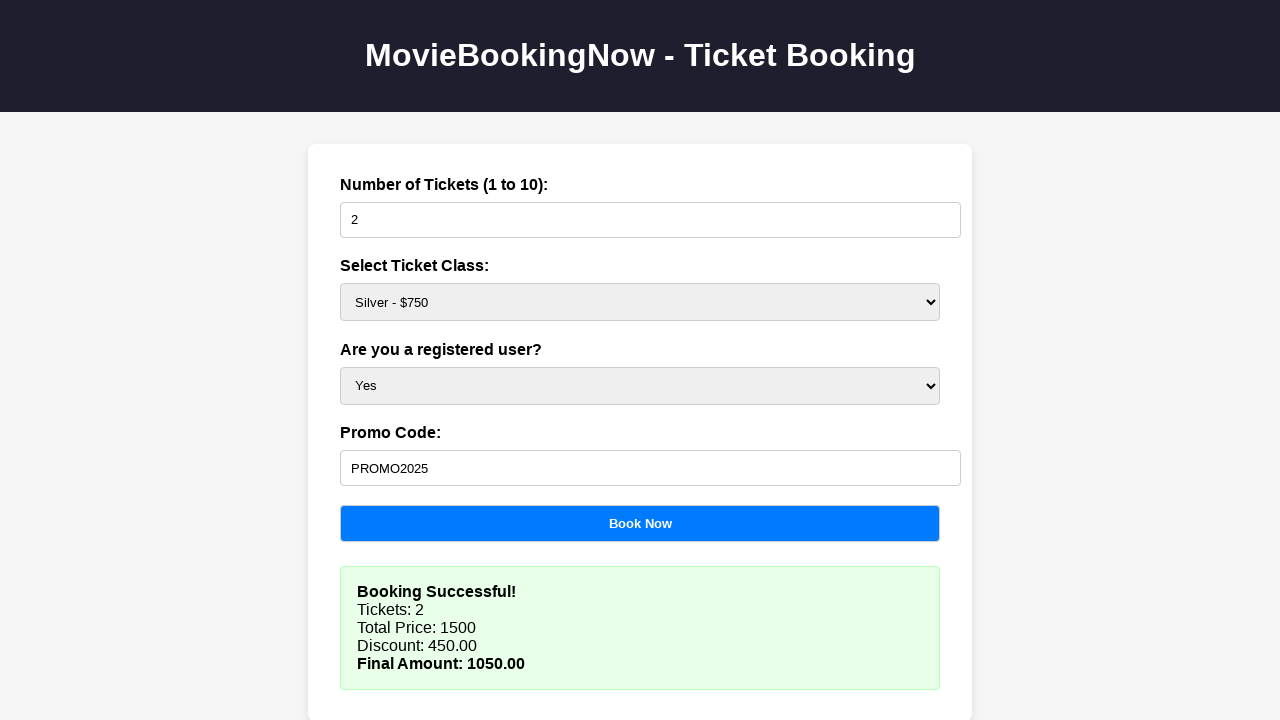

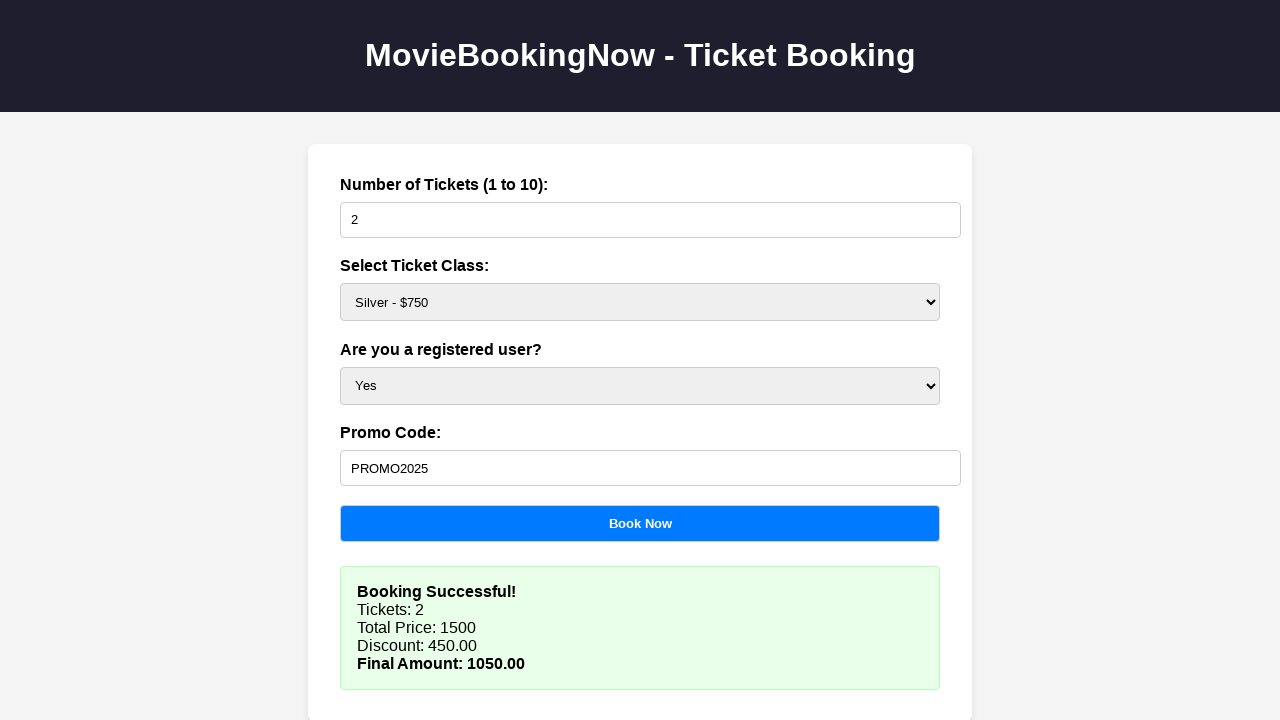